Tests the DemoQA Text Box form by navigating to the Elements section, filling out all form fields (name, email, current address, permanent address), submitting the form, and verifying the output displays the entered data correctly.

Starting URL: https://demoqa.com/

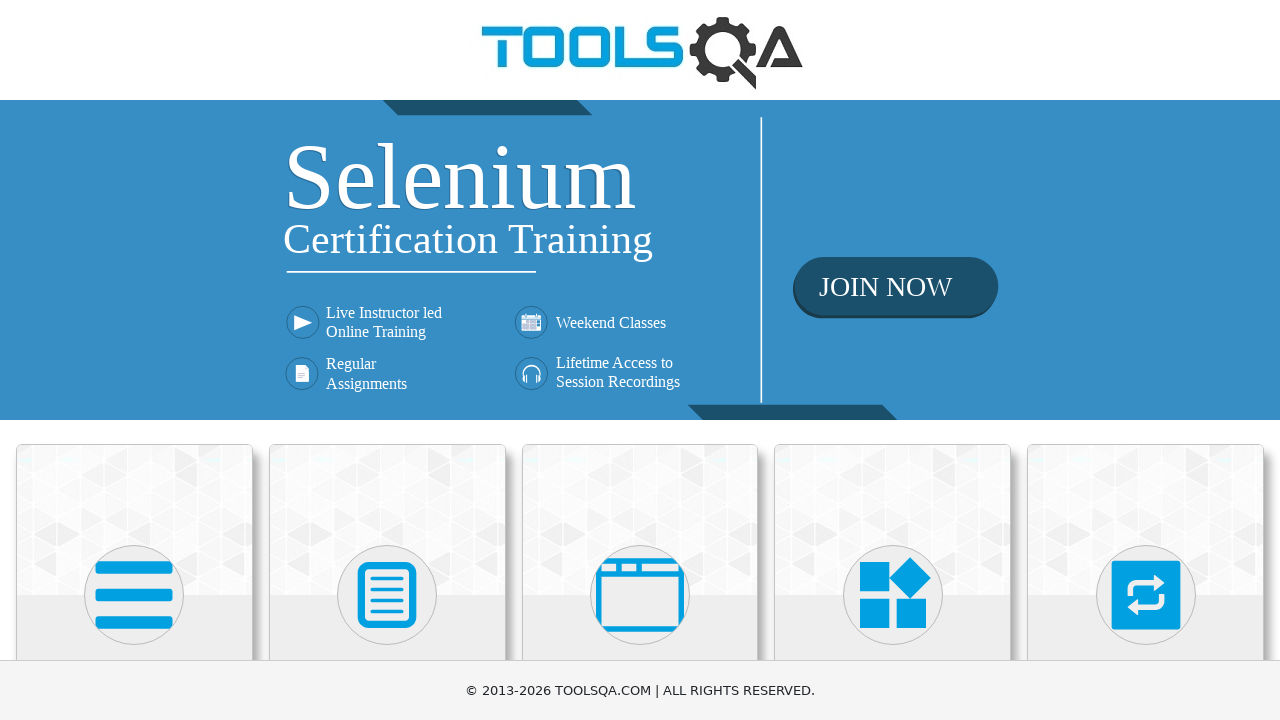

Scrolled down 300px to view the Elements card
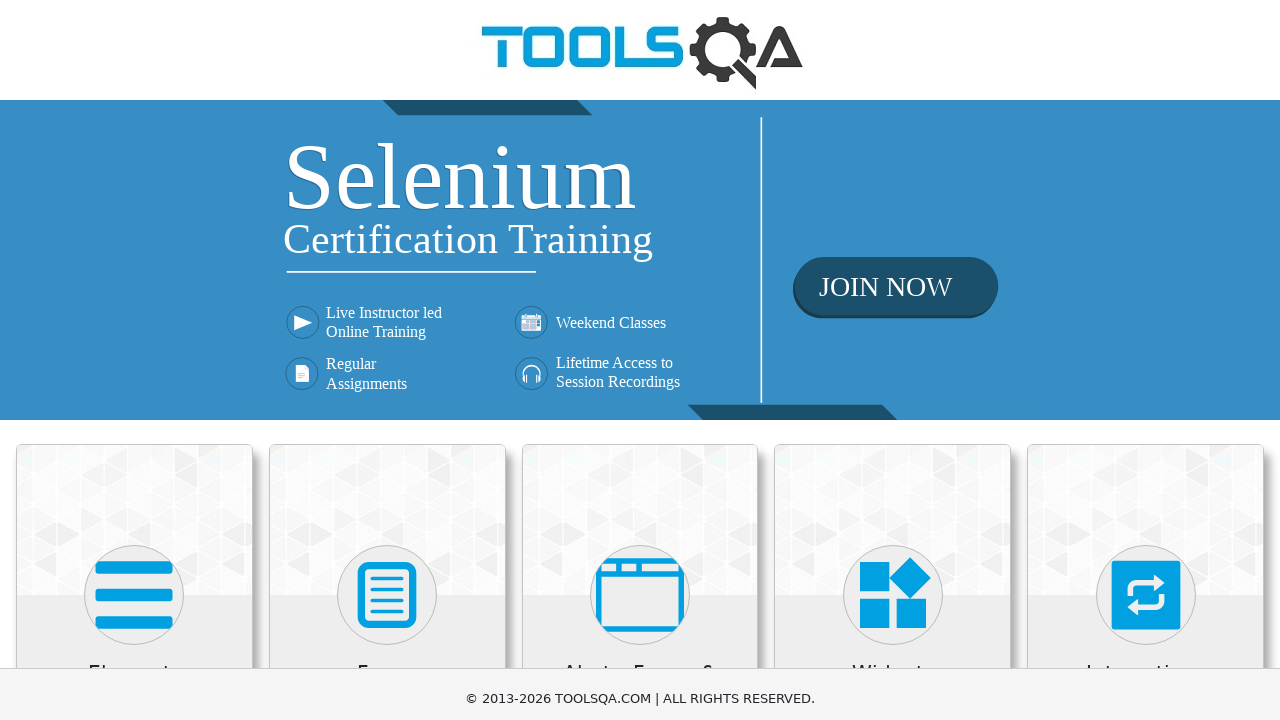

Clicked on the Elements card at (134, 373) on xpath=//h5[contains(text(),'Elements')]
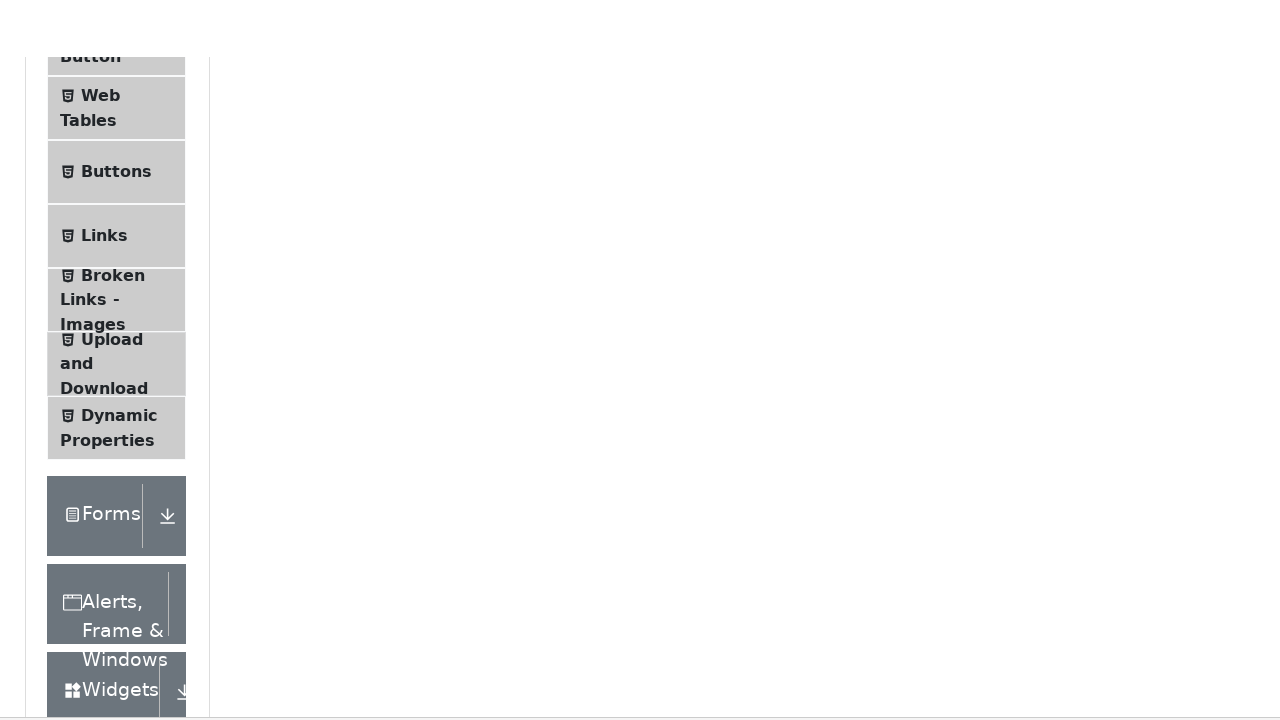

Text Box menu item loaded
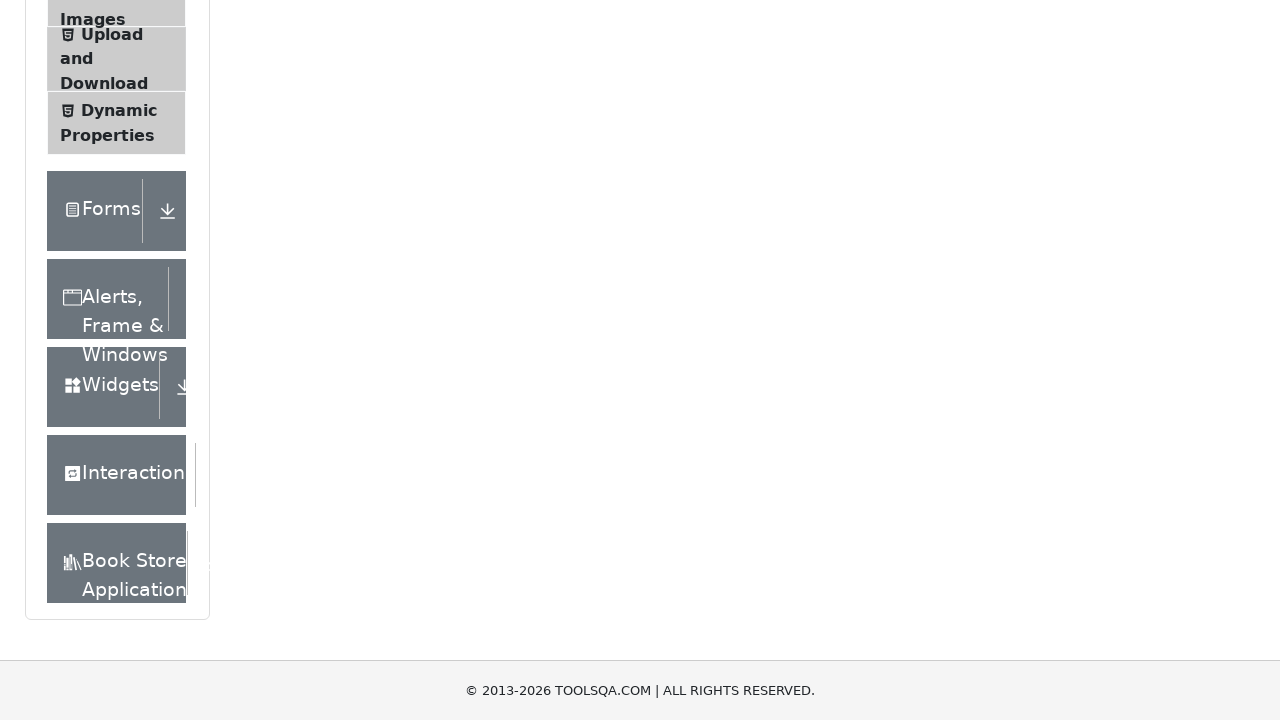

Clicked on the Text Box menu item at (116, 261) on #item-0
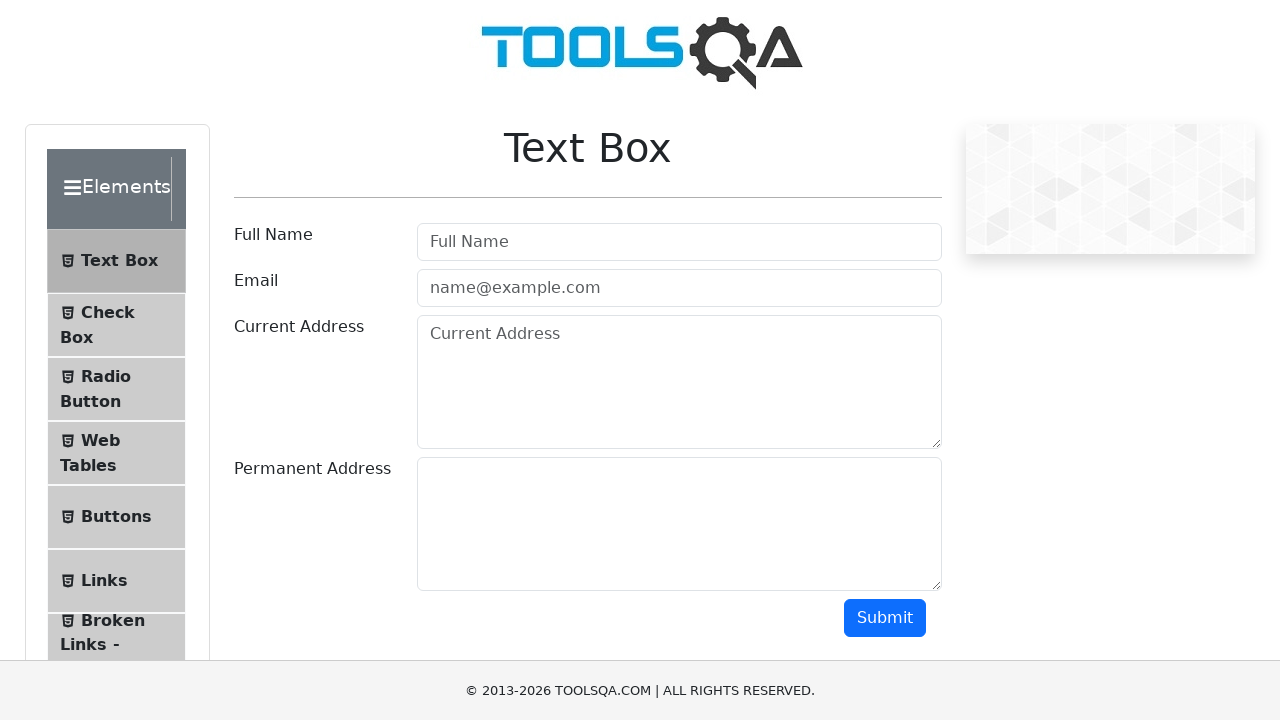

Filled in full name field with 'Michael Davis' on #userName
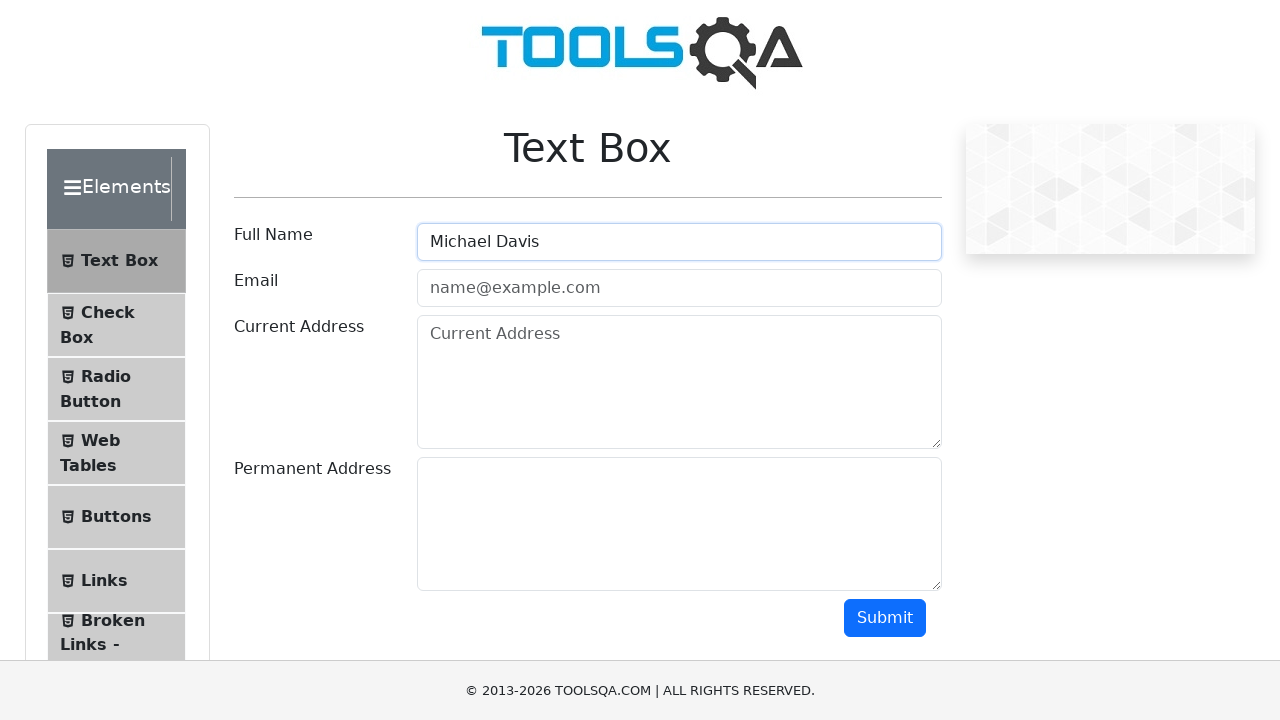

Filled in email field with 'michael.davis@gmail.com' on #userEmail
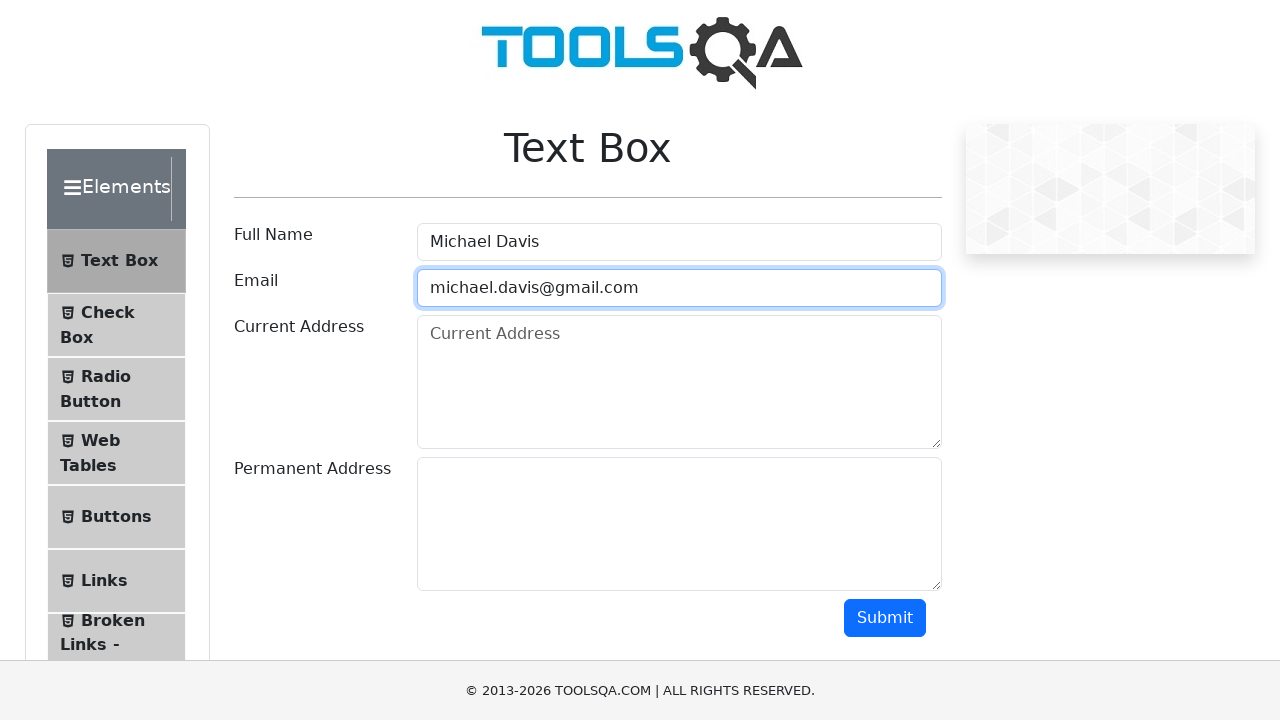

Filled in current address field with '456 Elm Avenue, Los Angeles, USA' on #currentAddress
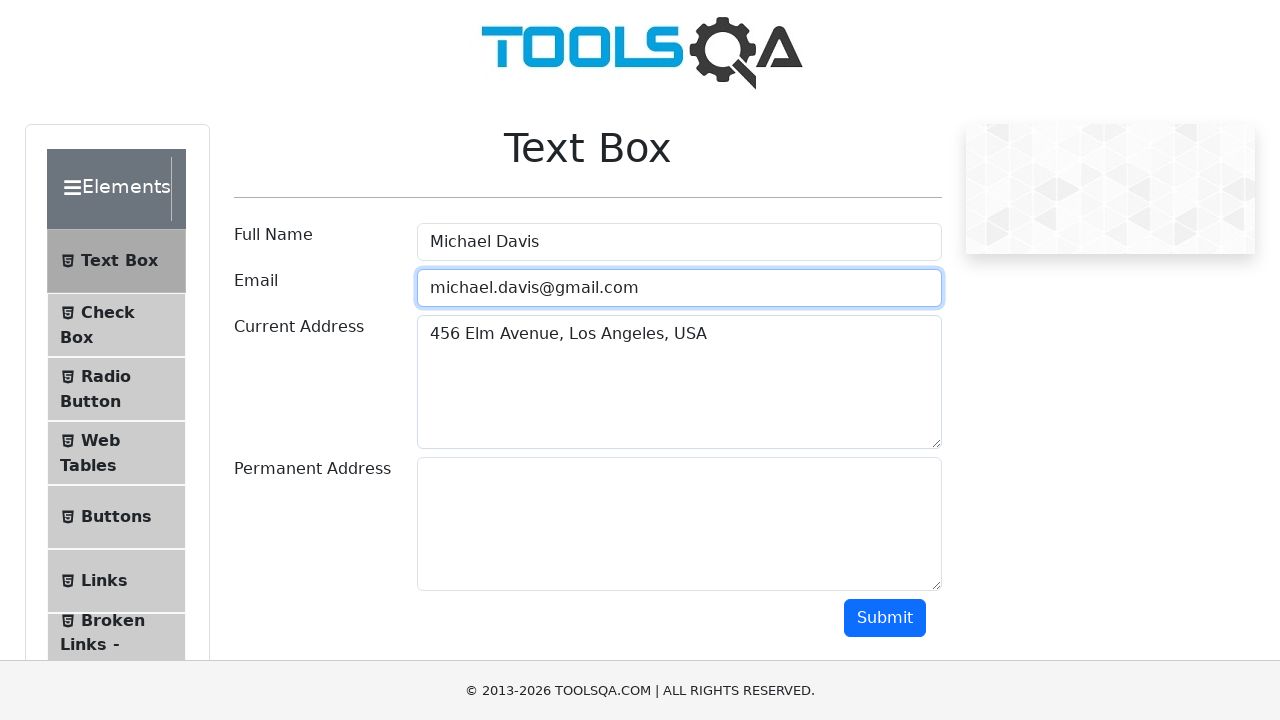

Filled in permanent address field with '987 Pine Road, Chicago, USA' on #permanentAddress
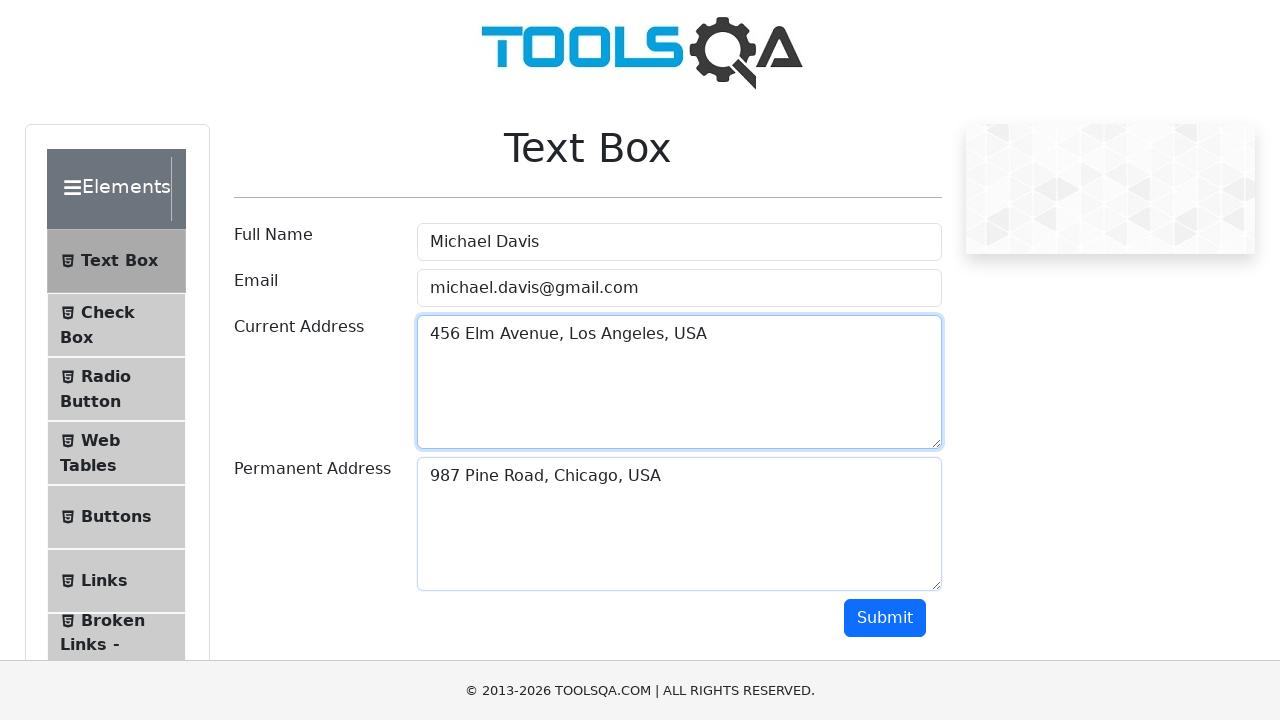

Scrolled down 300px to view the submit button
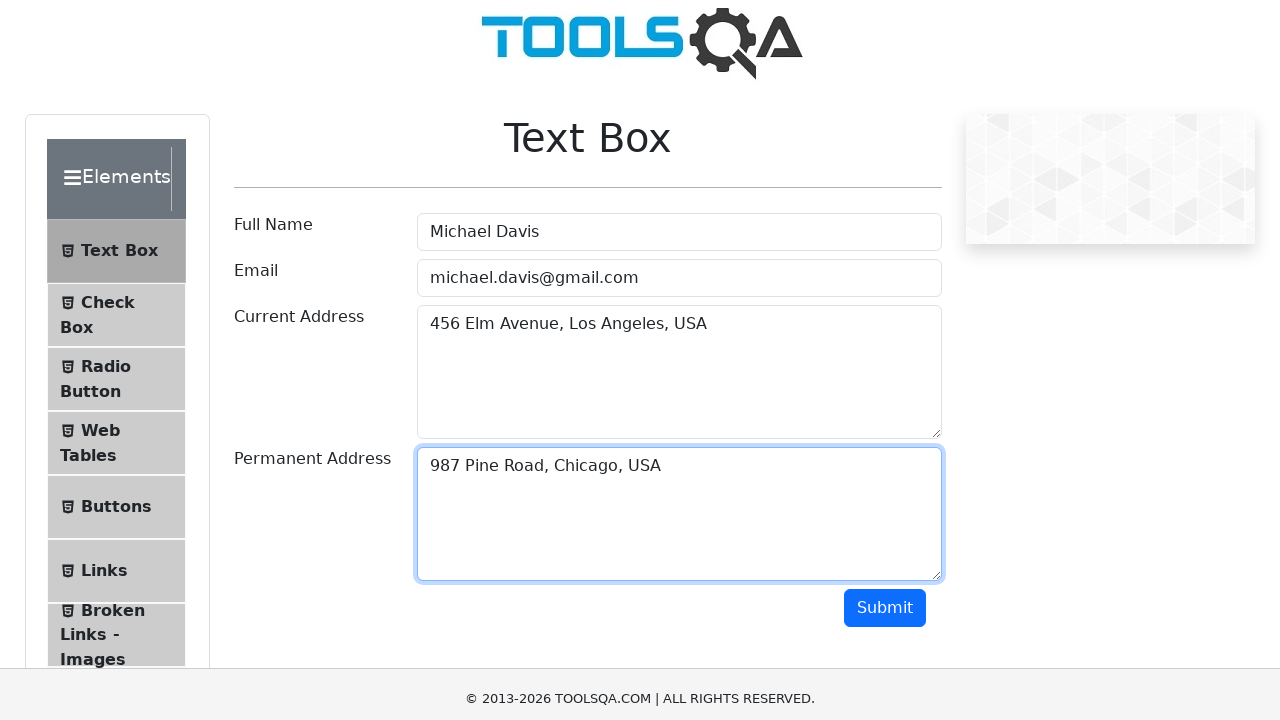

Clicked the submit button to submit the form at (885, 318) on #submit
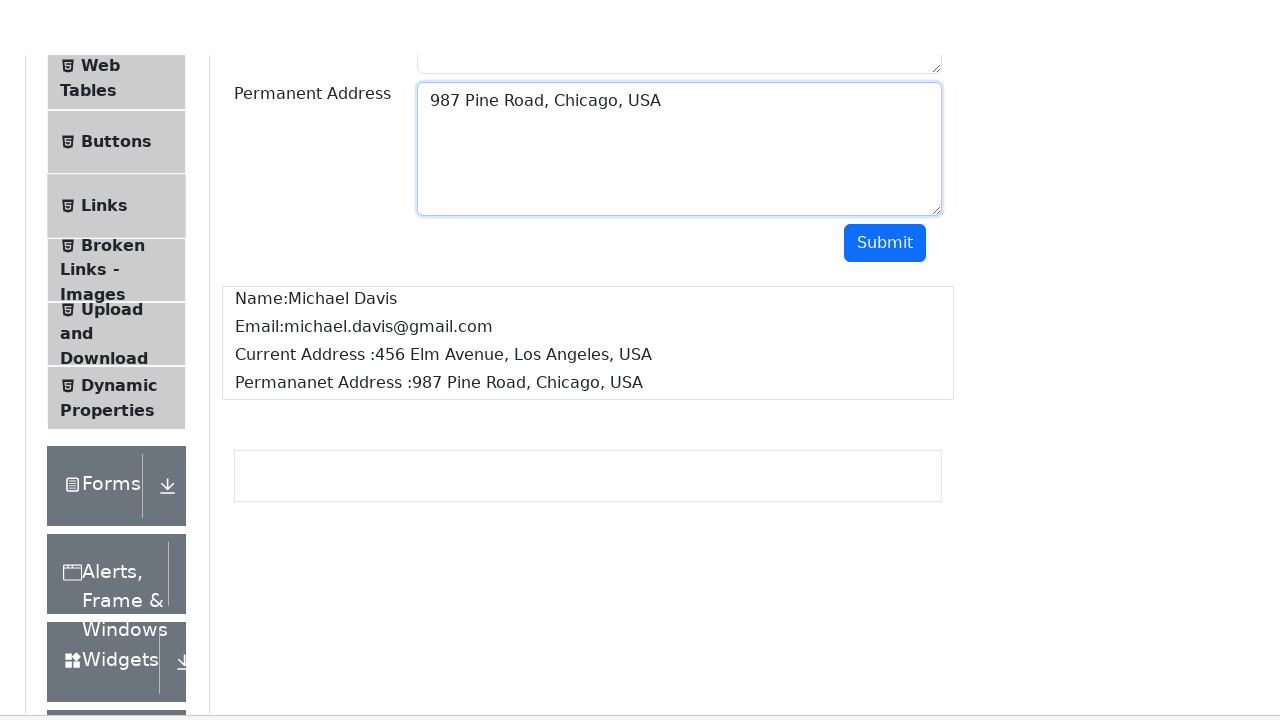

Output section loaded after form submission
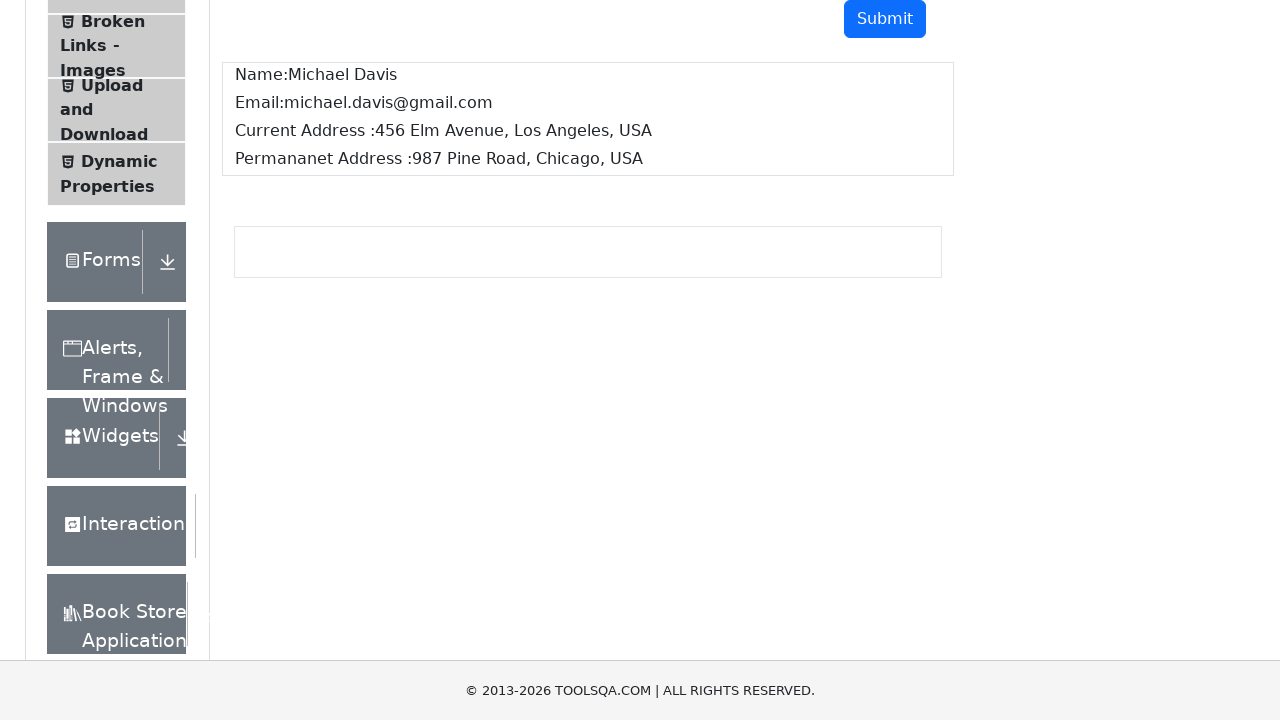

Name field in output section appeared
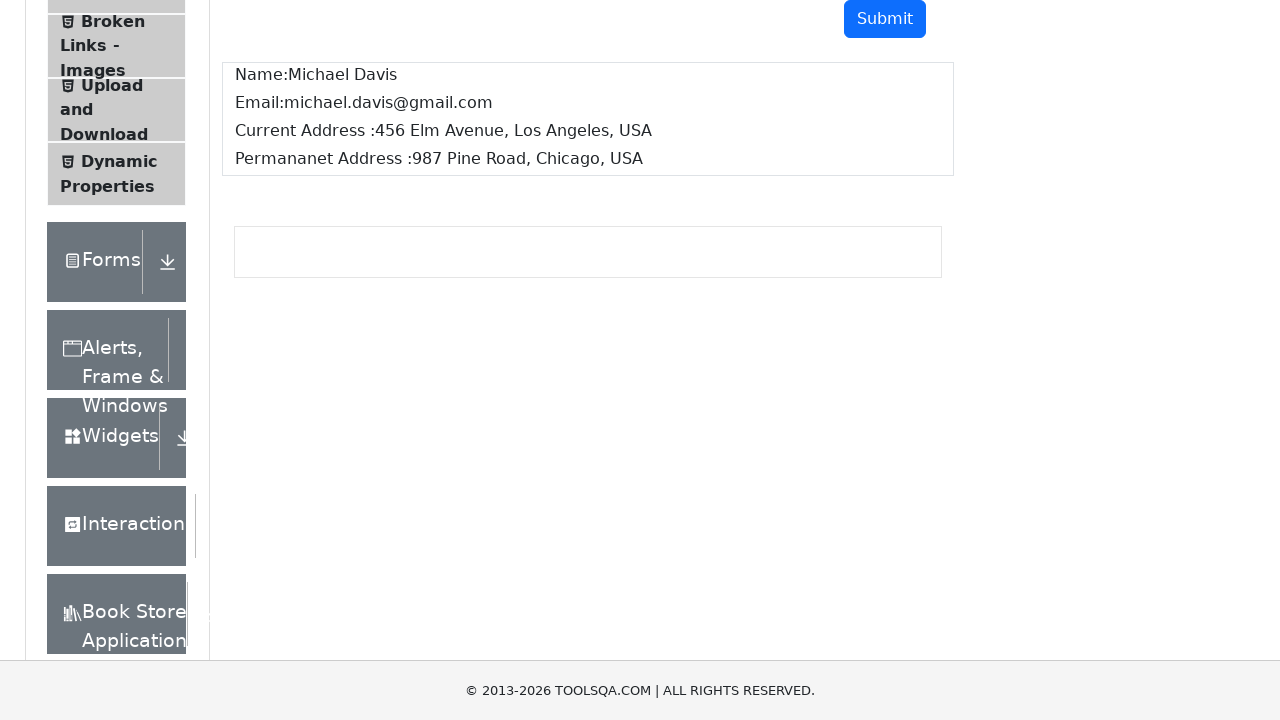

Email field in output section appeared
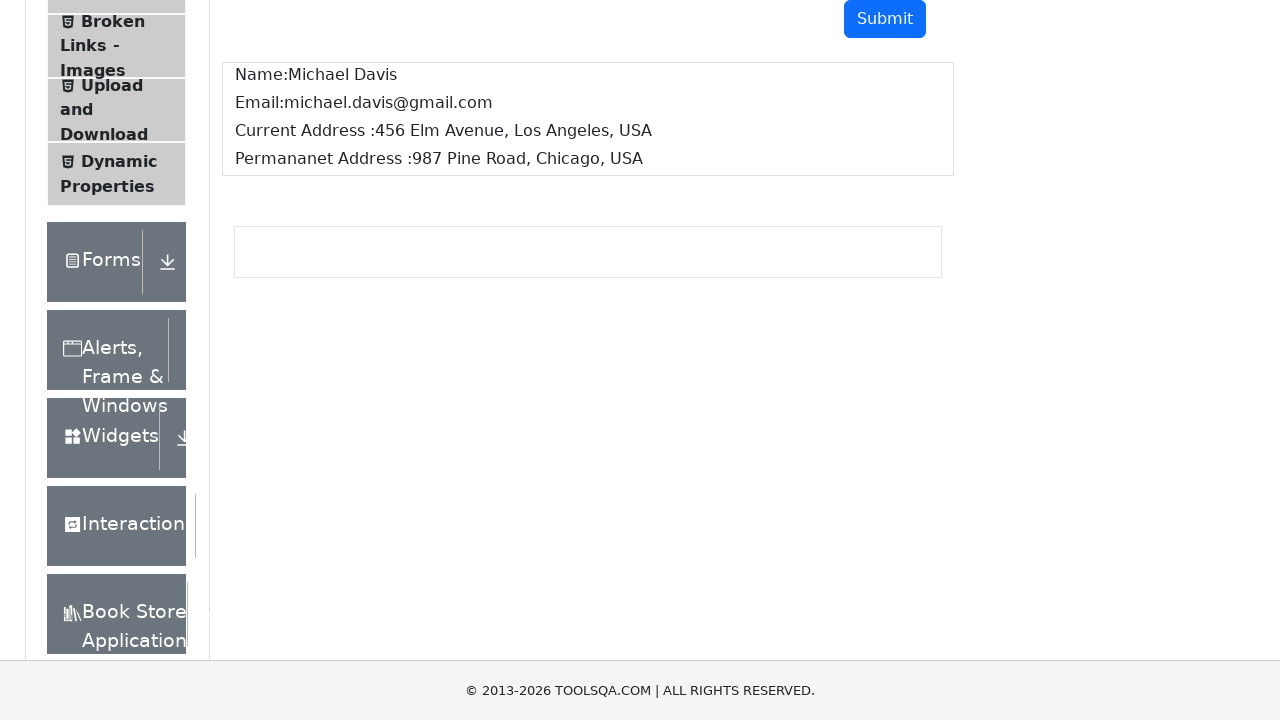

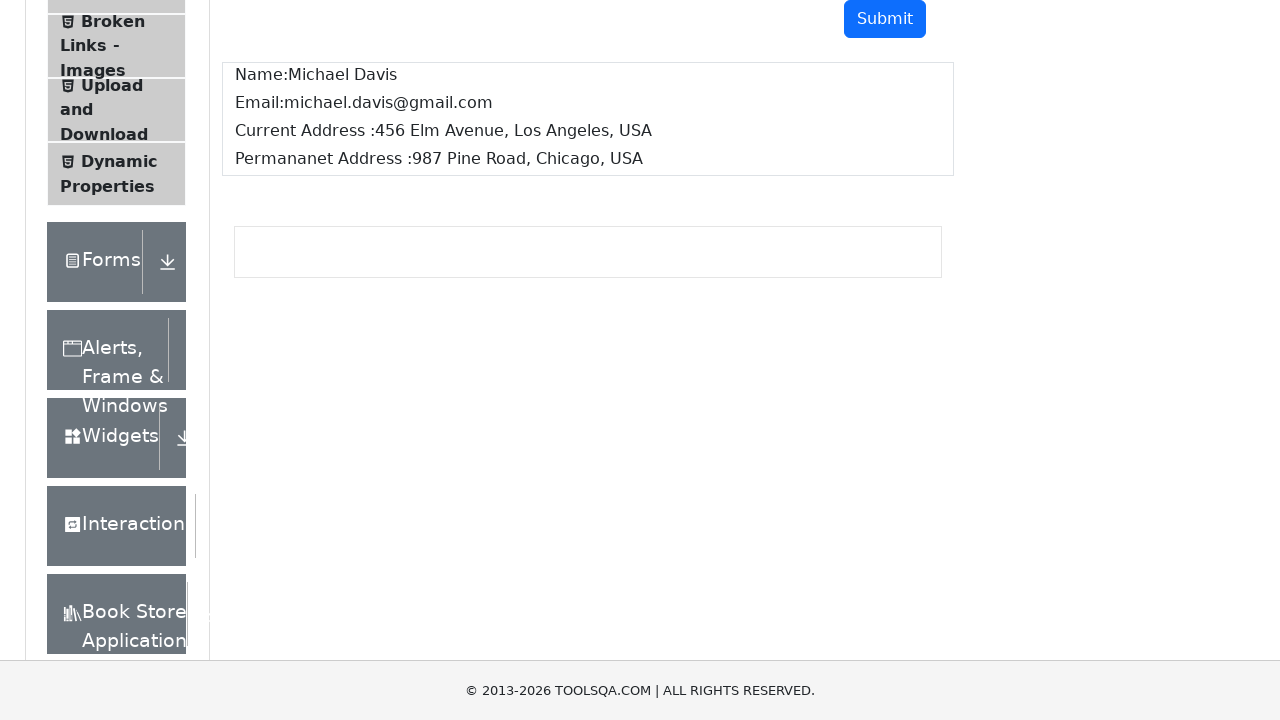